Tests IPO result lookup functionality by entering BOID numbers and checking for allotment results on a stock market website

Starting URL: https://www.sharesansar.com/ipo-result

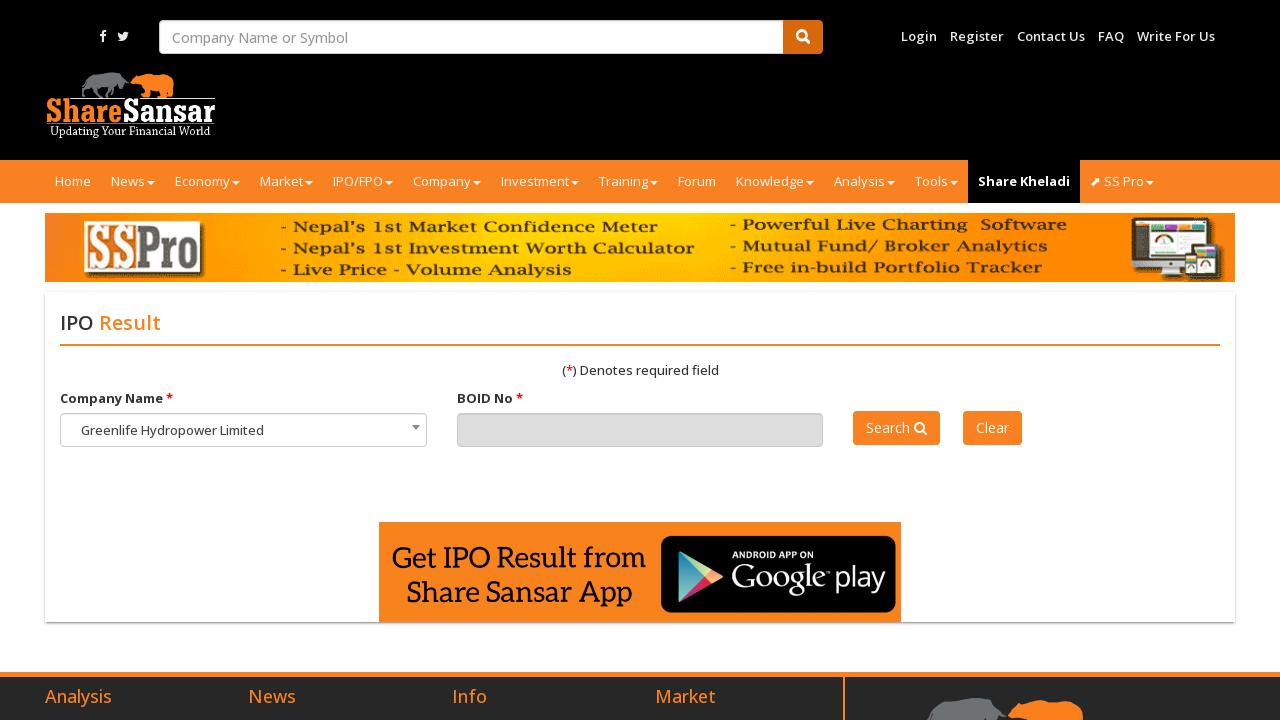

Cleared BOID input field on #boid
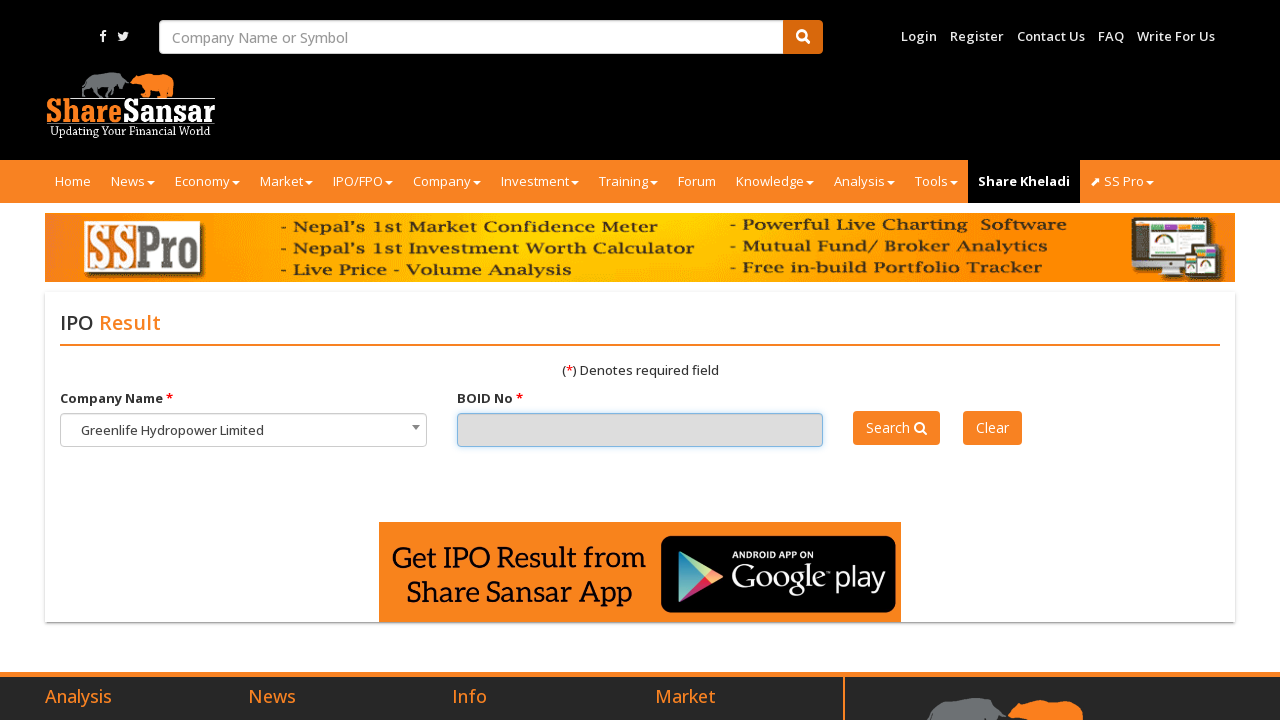

Filled BOID input field with 1301090000394531 on #boid
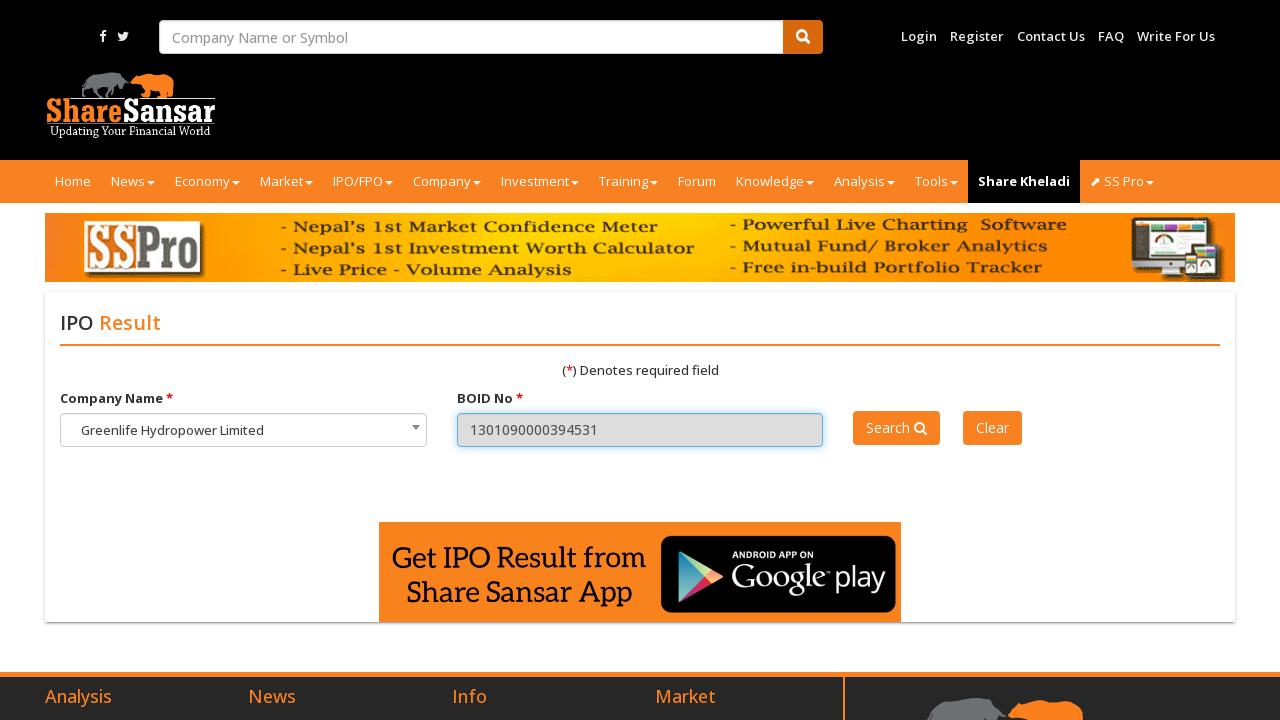

Clicked IPO search button at (897, 428) on #searchipo
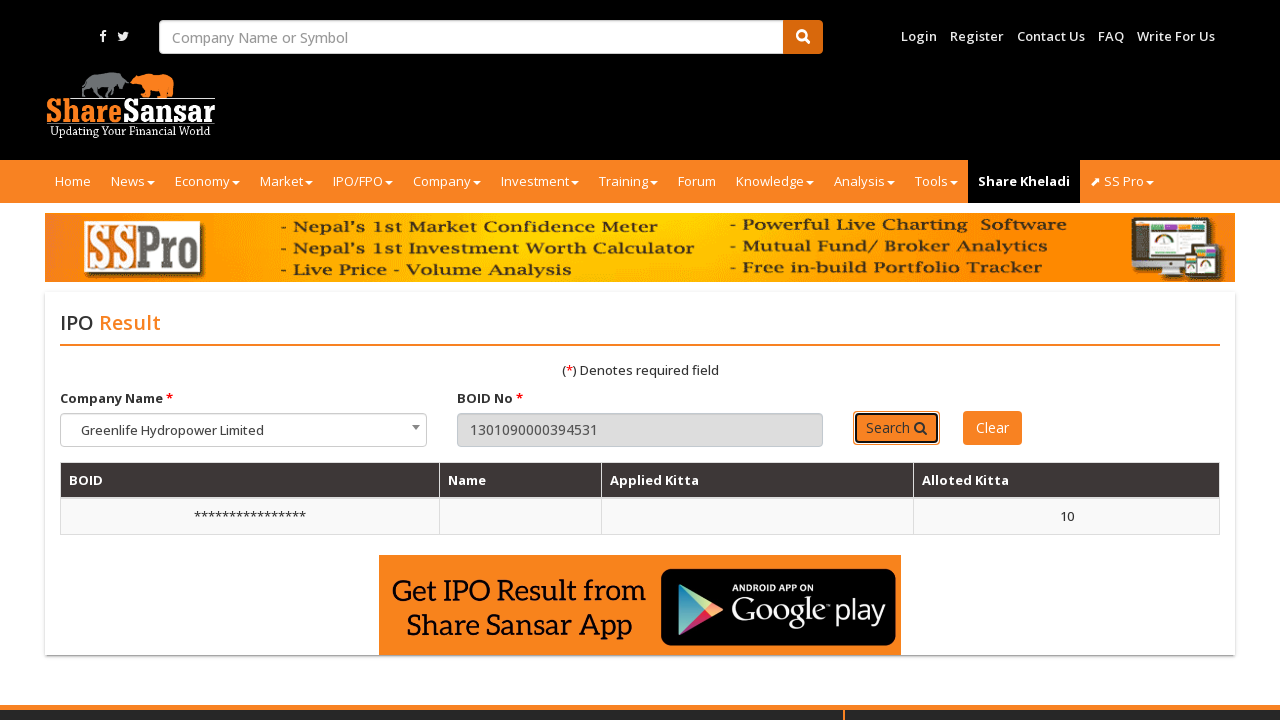

Waited 1 second for results to load
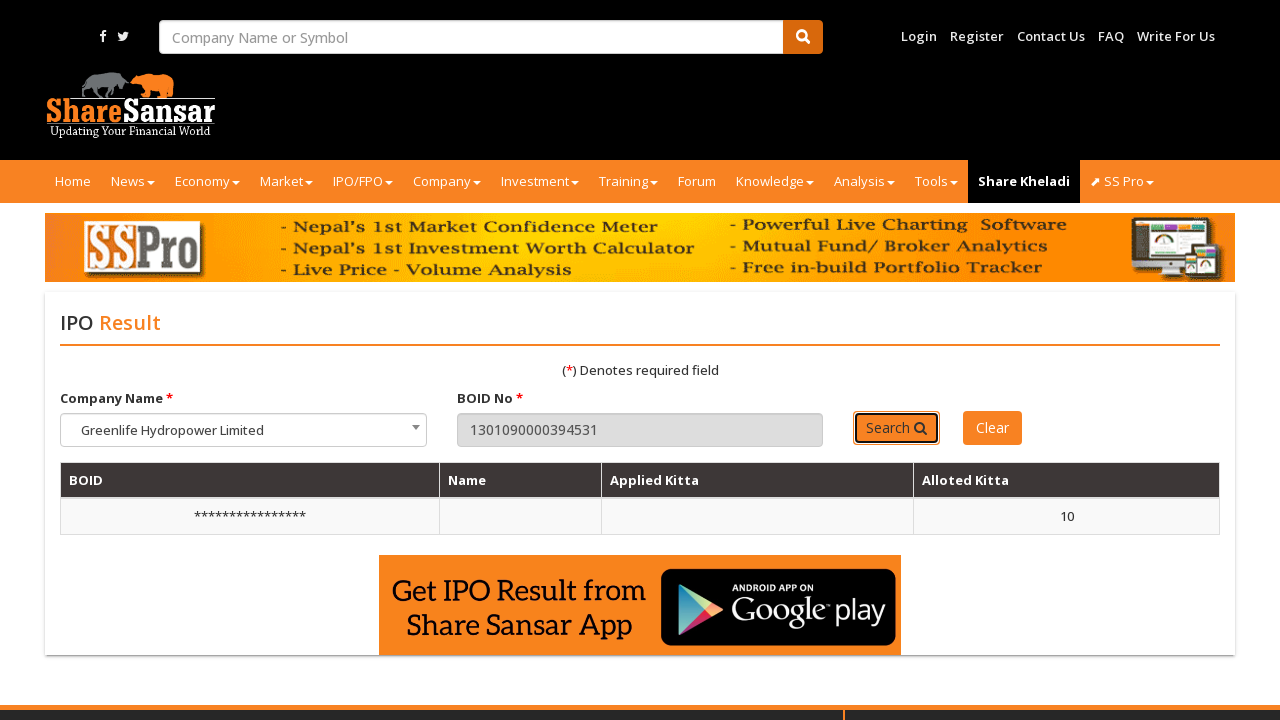

IPO result element found for BOID 1301090000394531
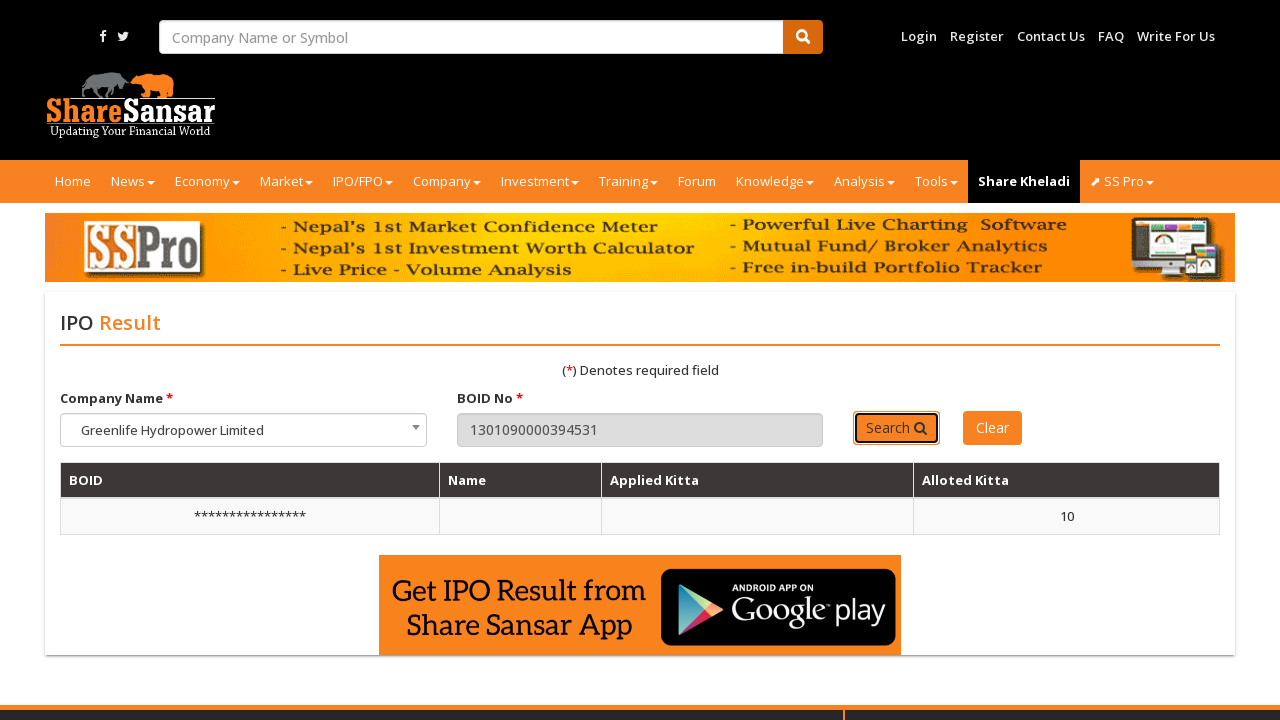

Cleared BOID input field on #boid
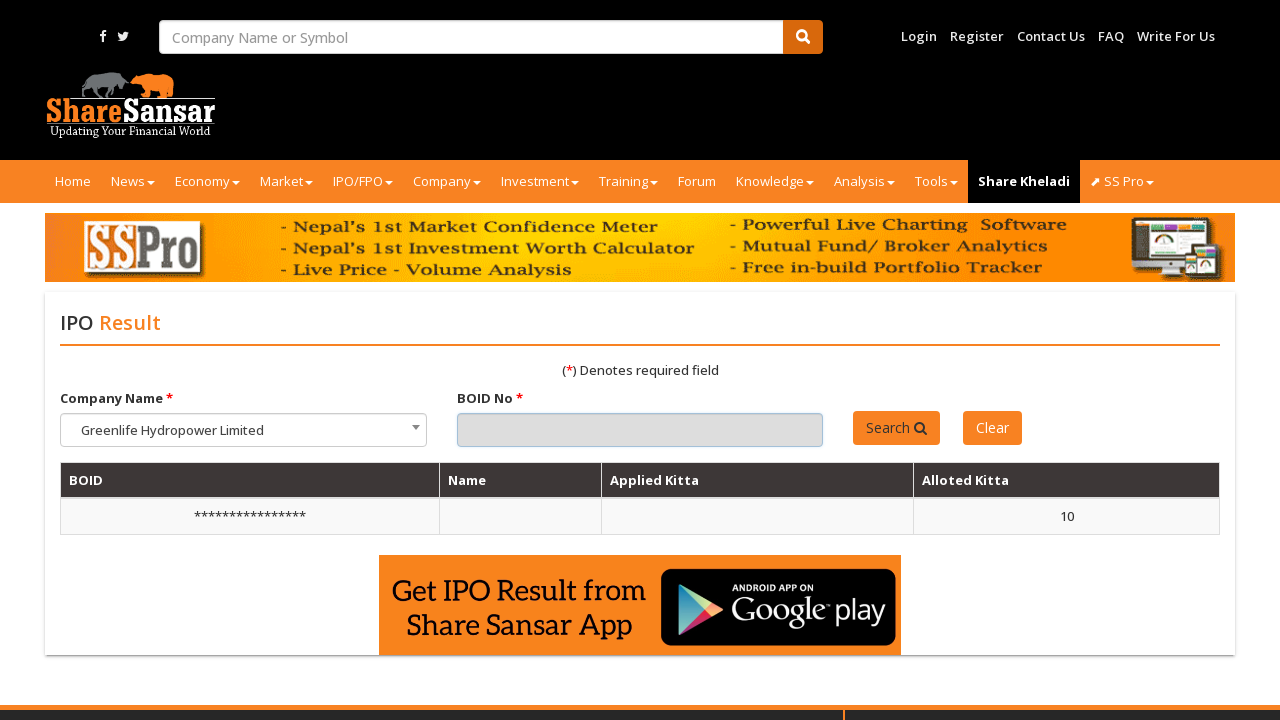

Filled BOID input field with 1301090000382579 on #boid
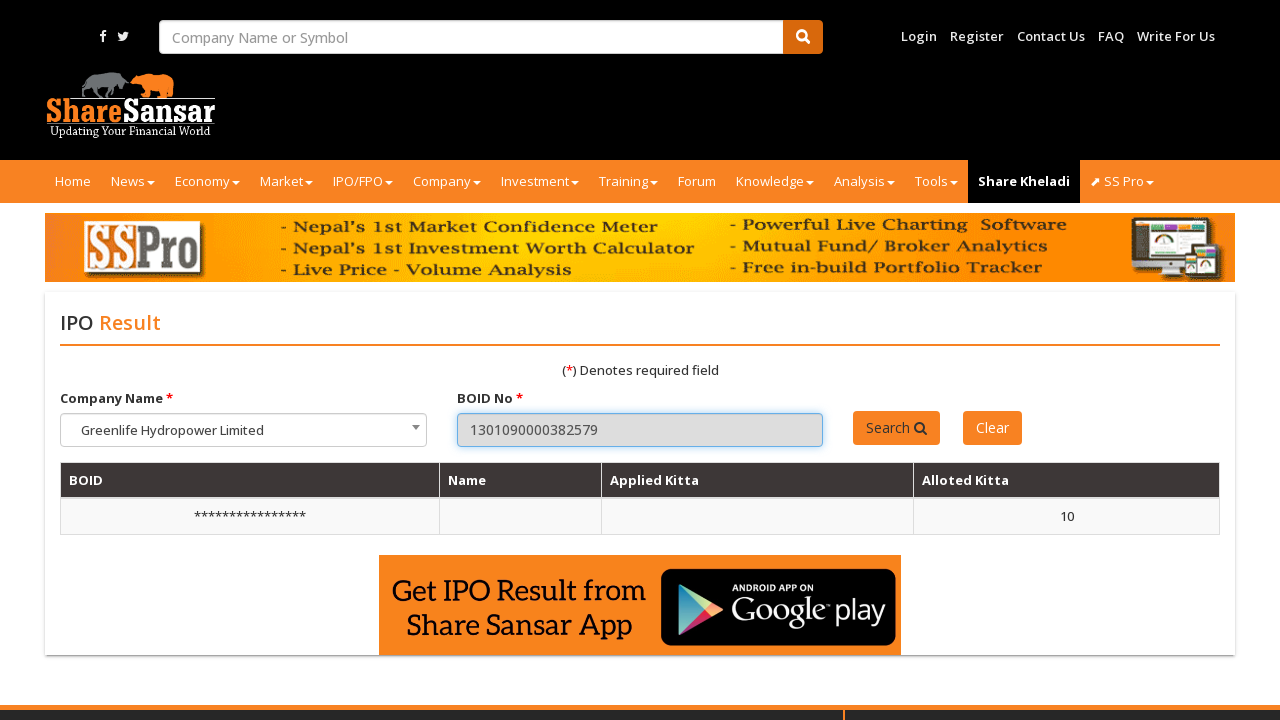

Clicked IPO search button at (897, 428) on #searchipo
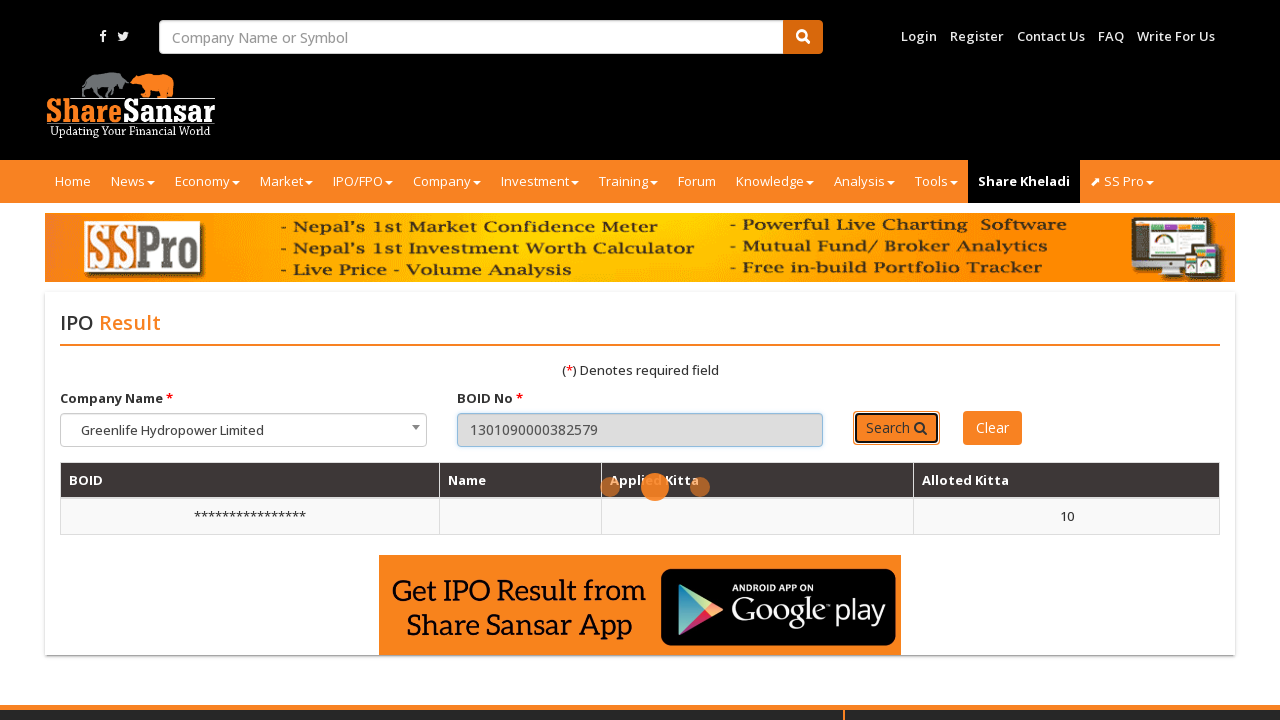

Waited 1 second for results to load
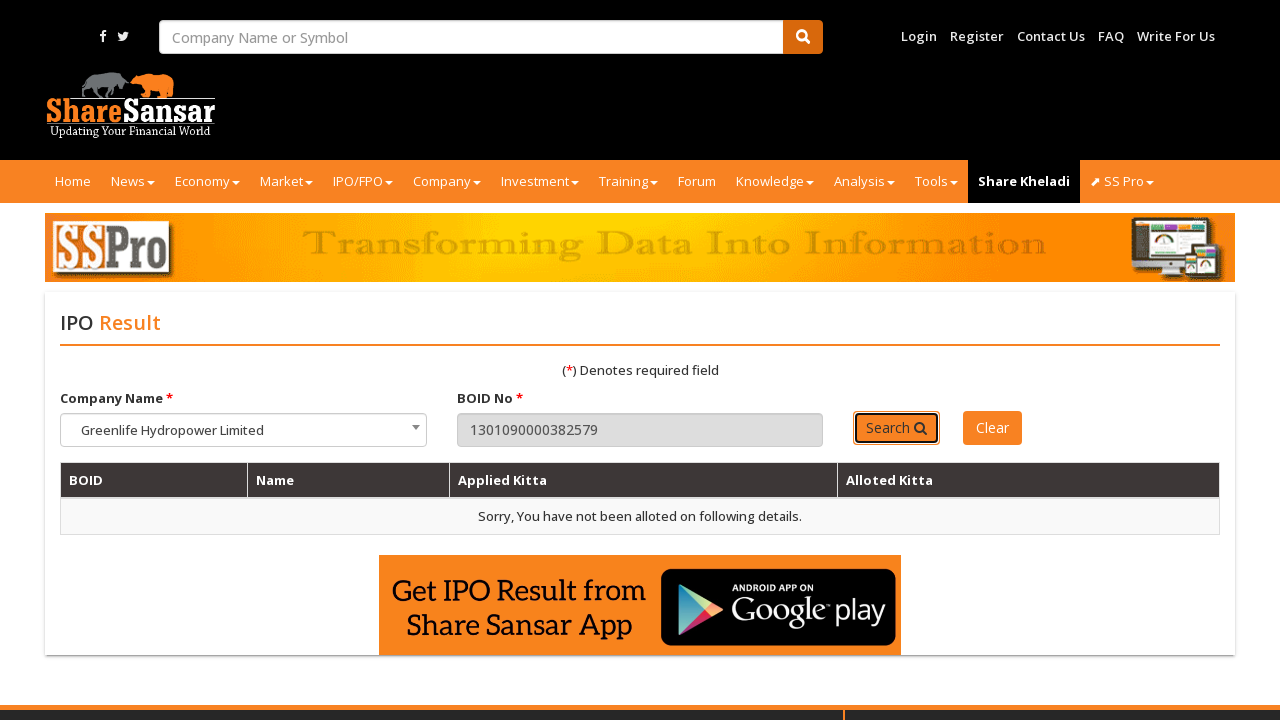

IPO result element found for BOID 1301090000382579
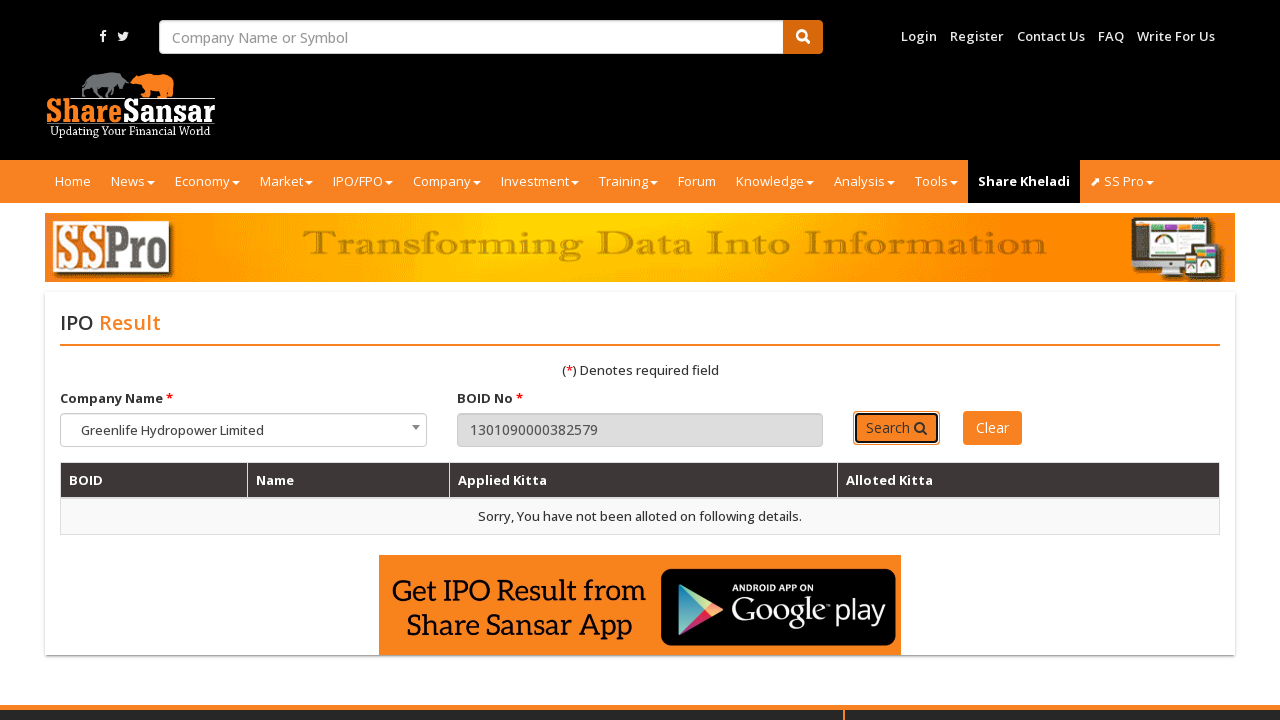

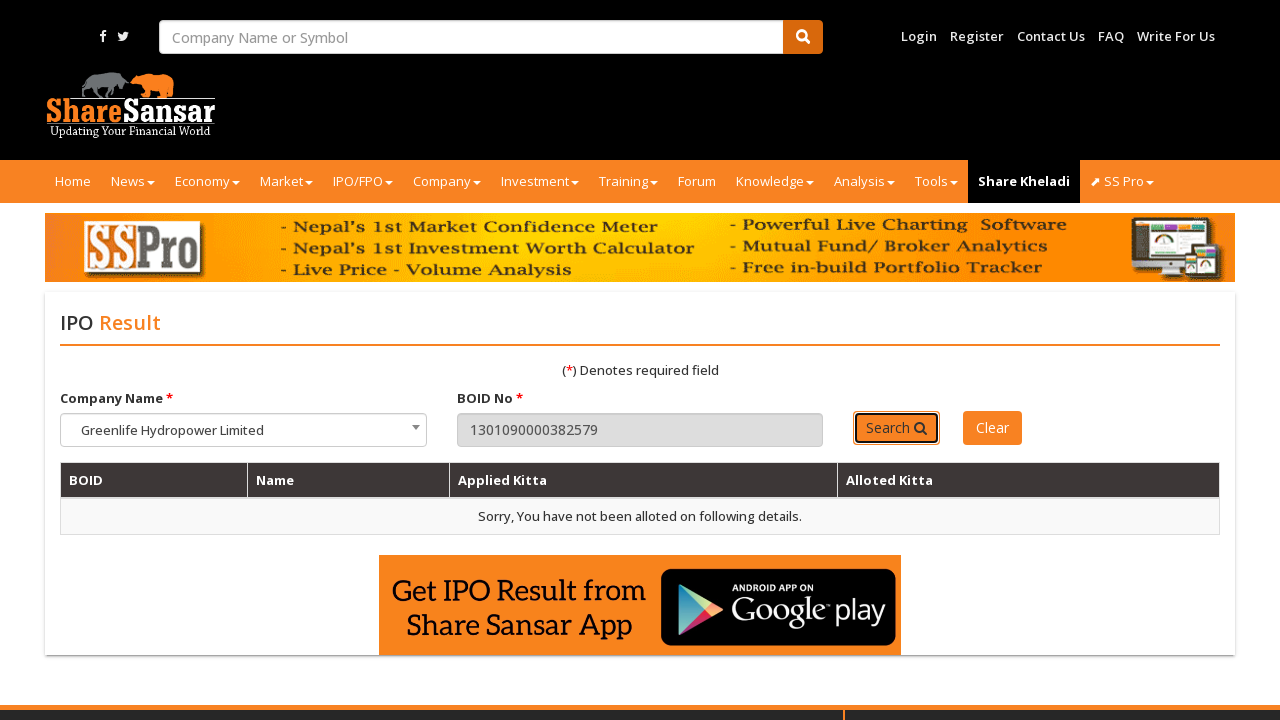